Tests browser window handling by clicking a button that opens a new tab, switching to the new tab to read content, and switching back to the parent window

Starting URL: https://demoqa.com/browser-windows

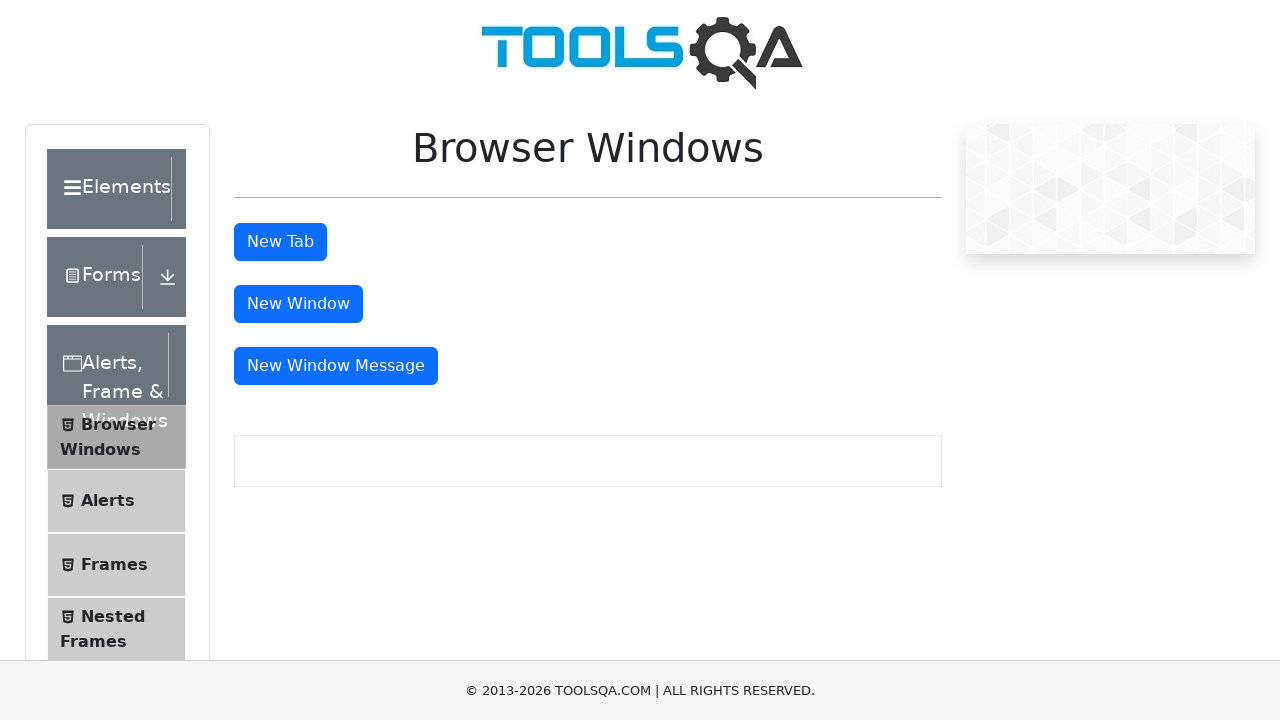

Scrolled down 400px to make tab button visible
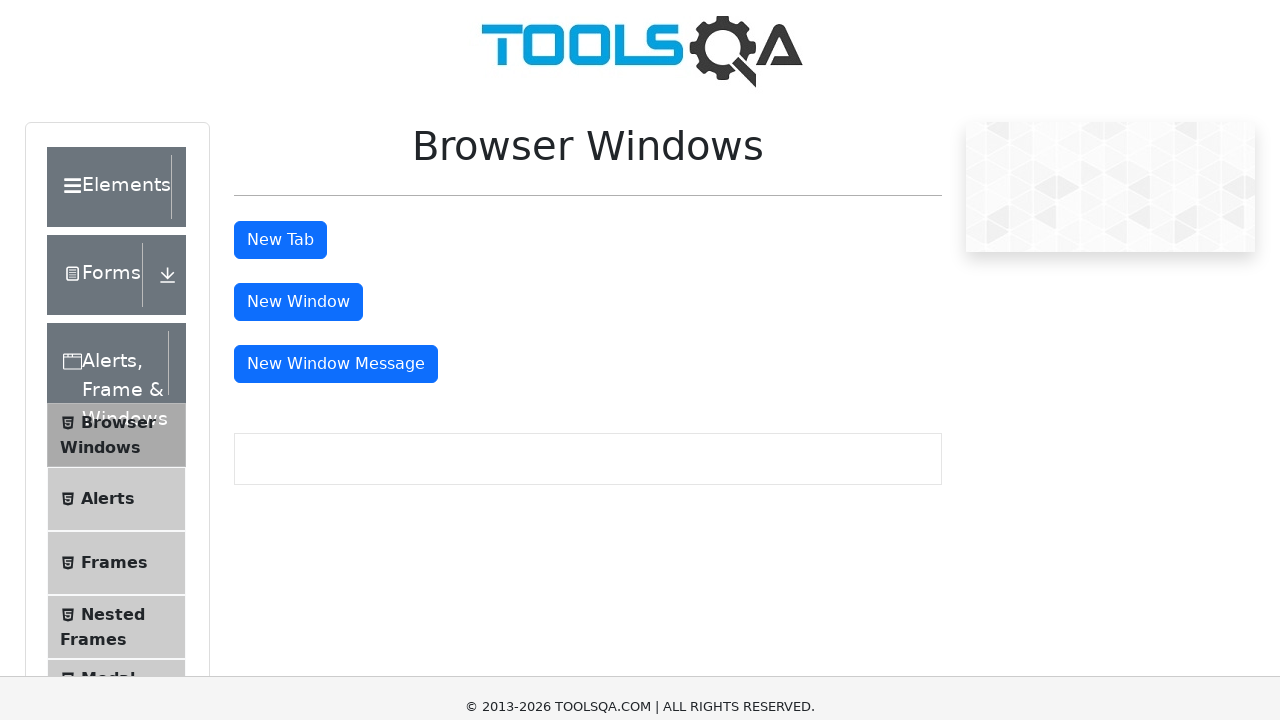

Clicked tab button to open new tab at (280, 19) on #tabButton
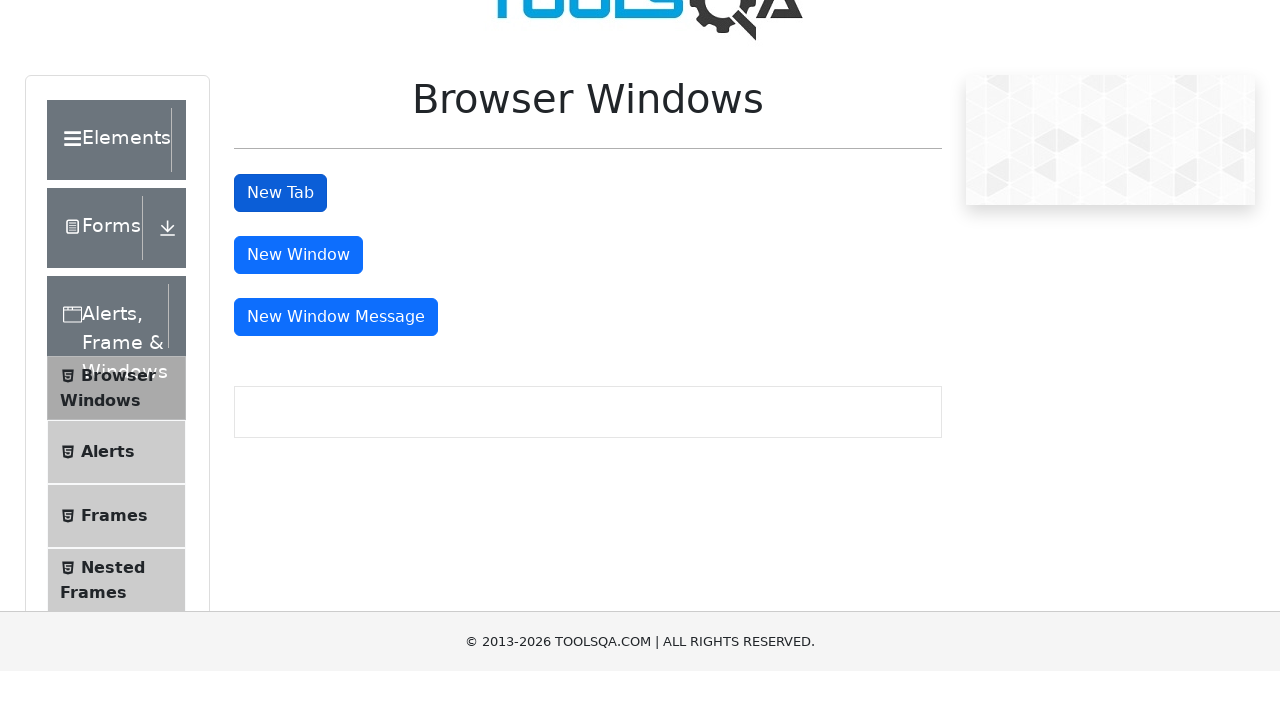

Captured new tab/page object
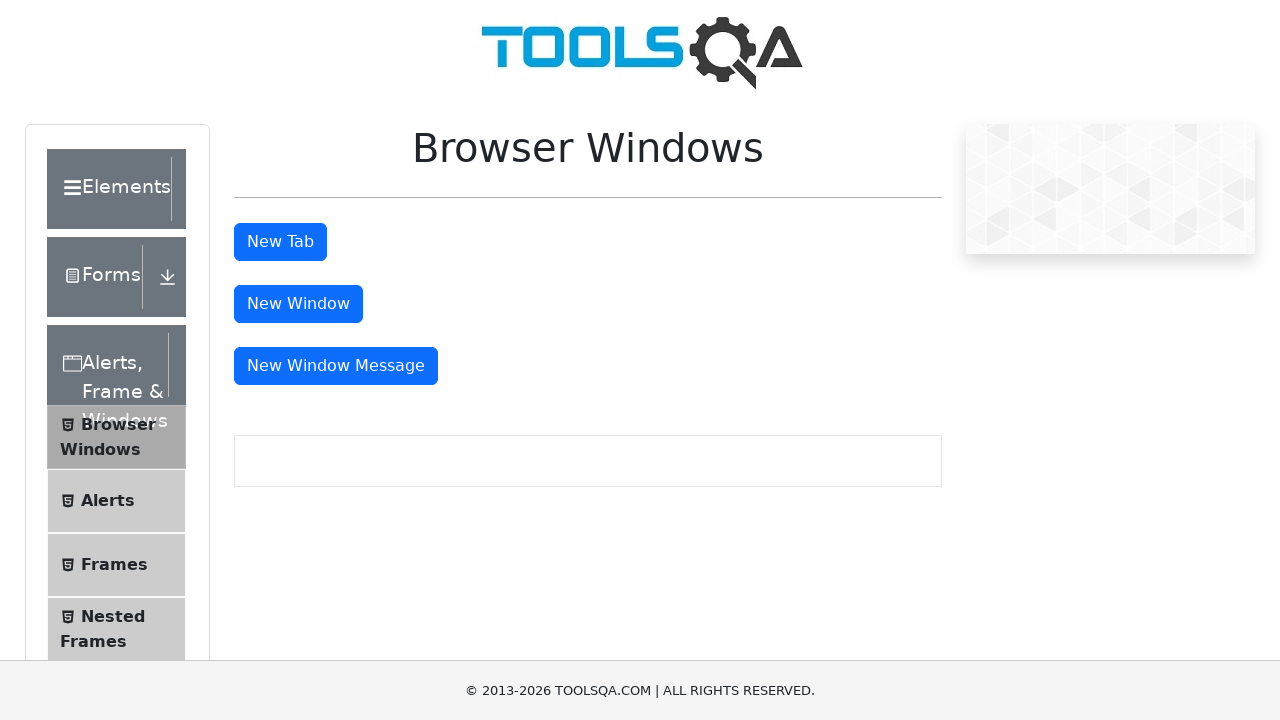

Waited for heading element to load in new tab
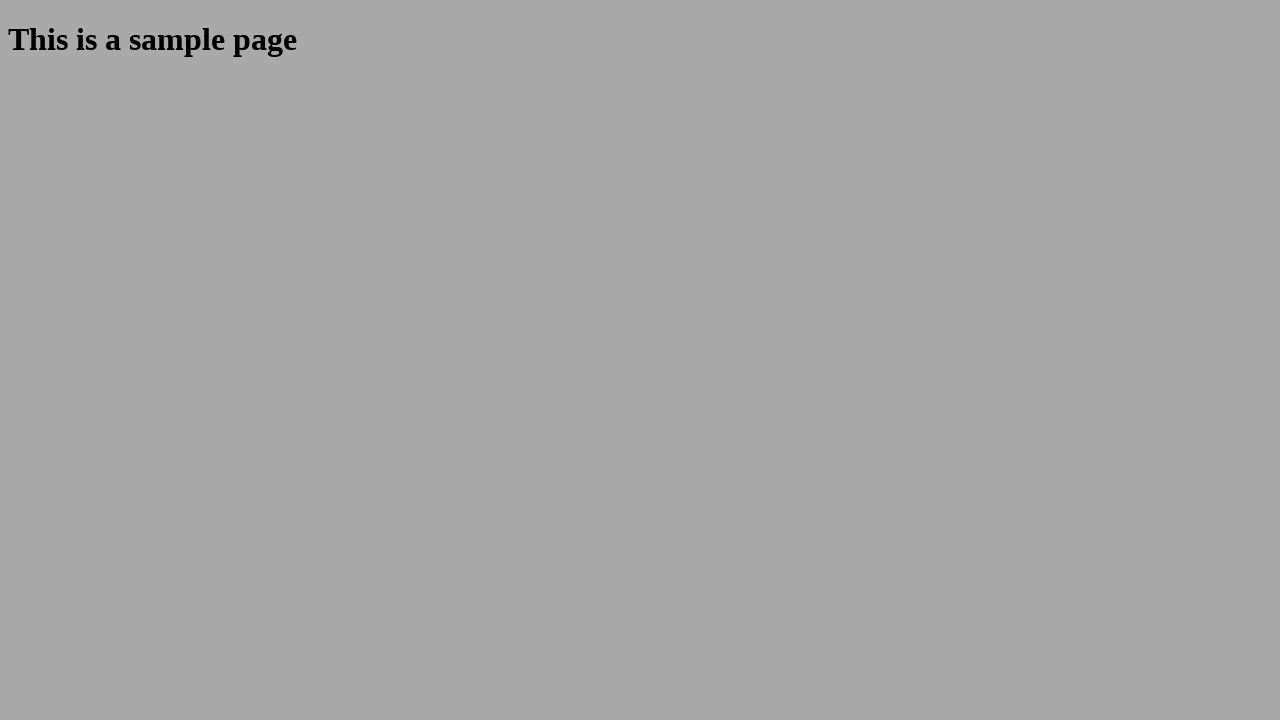

Retrieved heading text from new tab: 'This is a sample page'
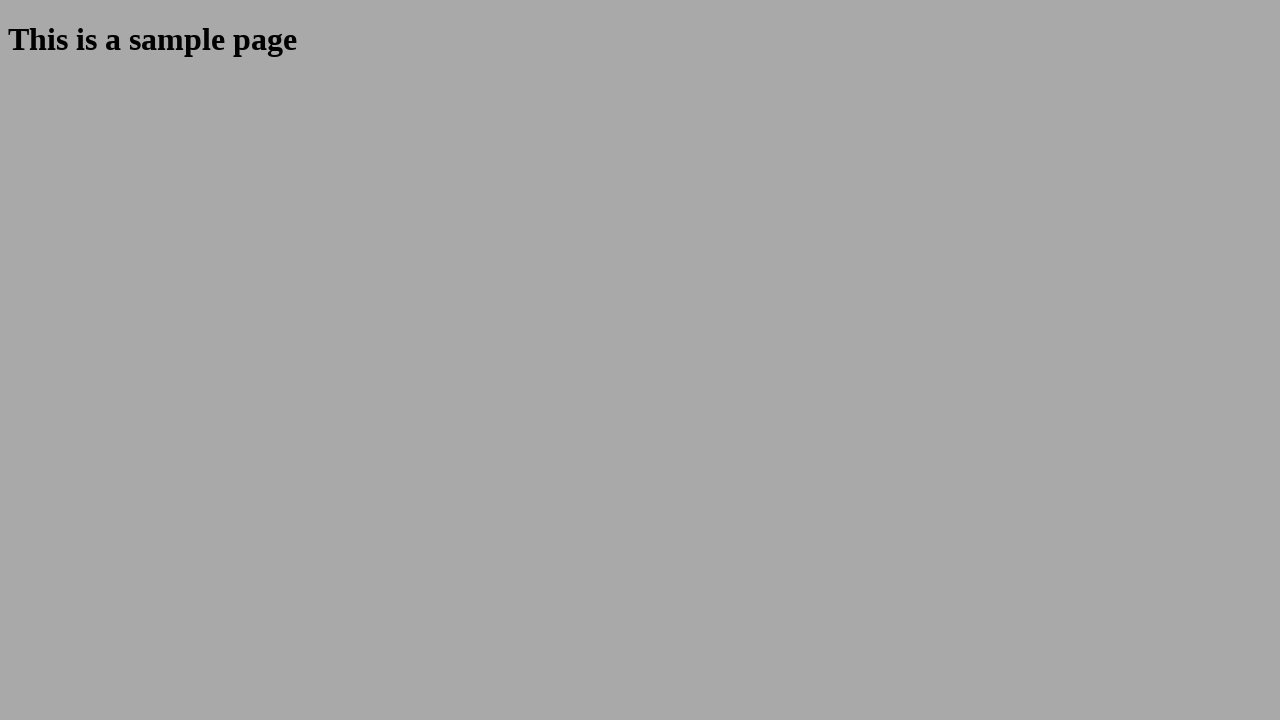

Printed heading text to console
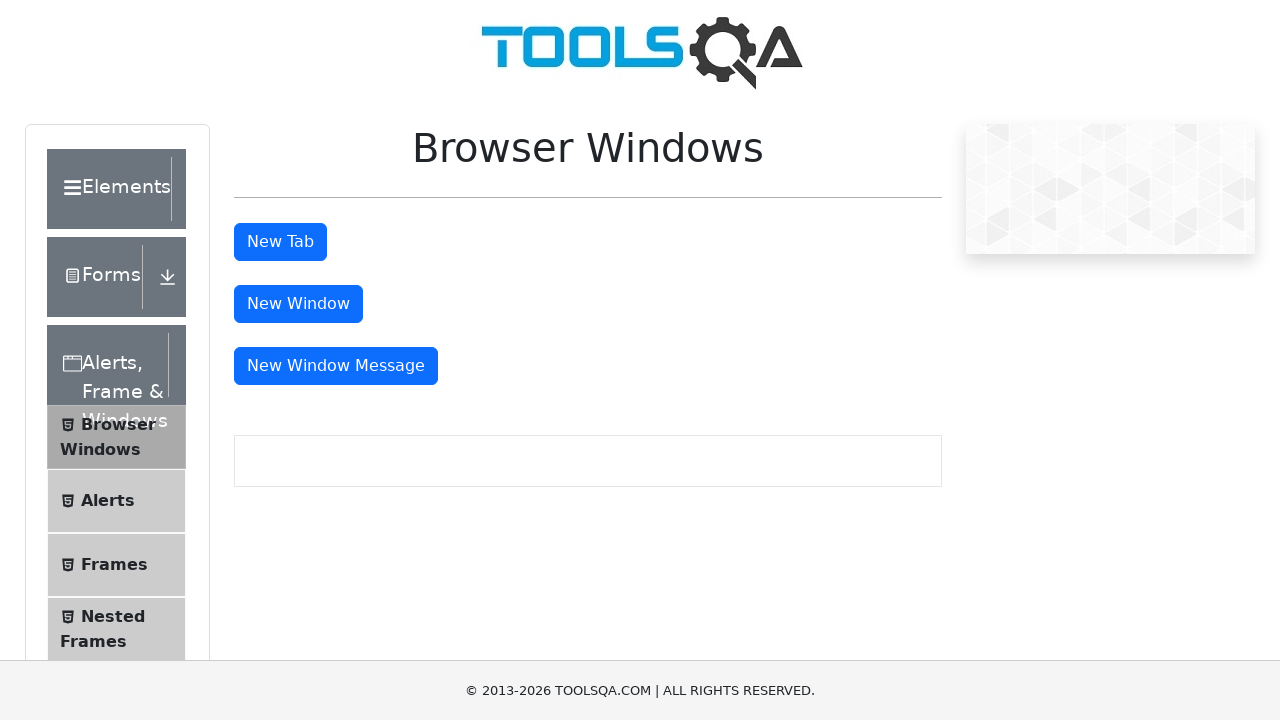

Closed new tab and returned to parent window
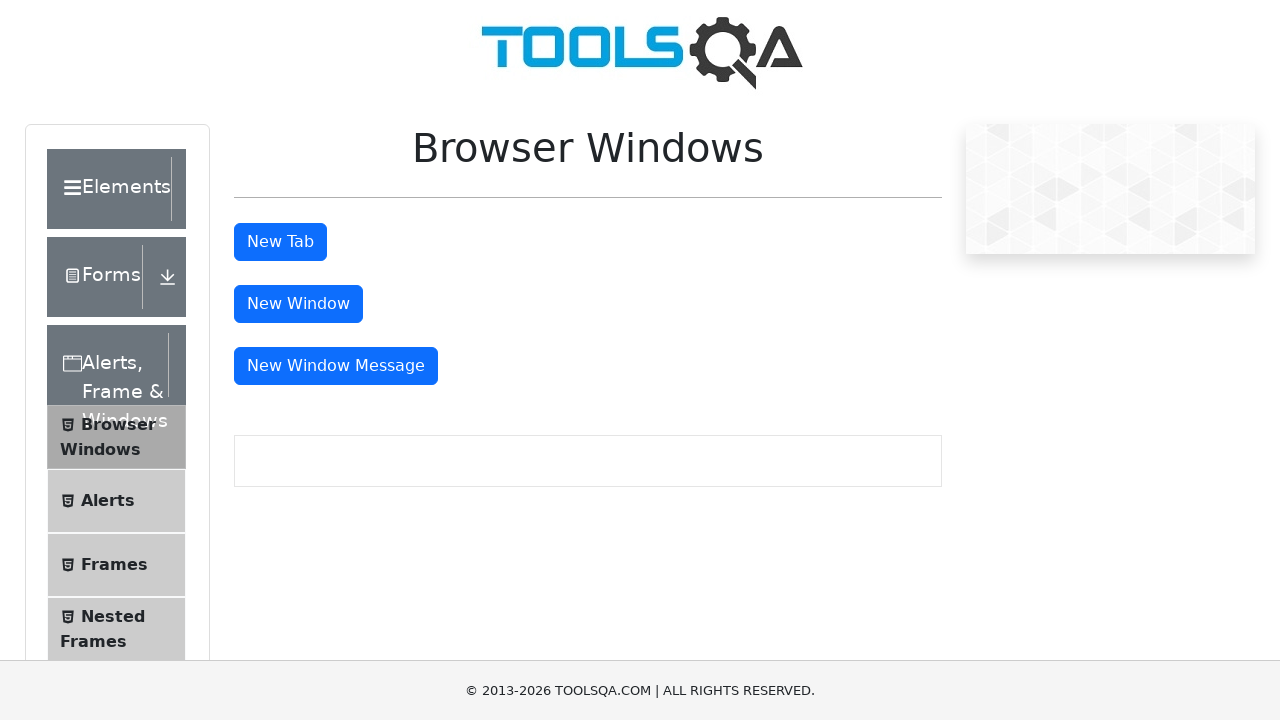

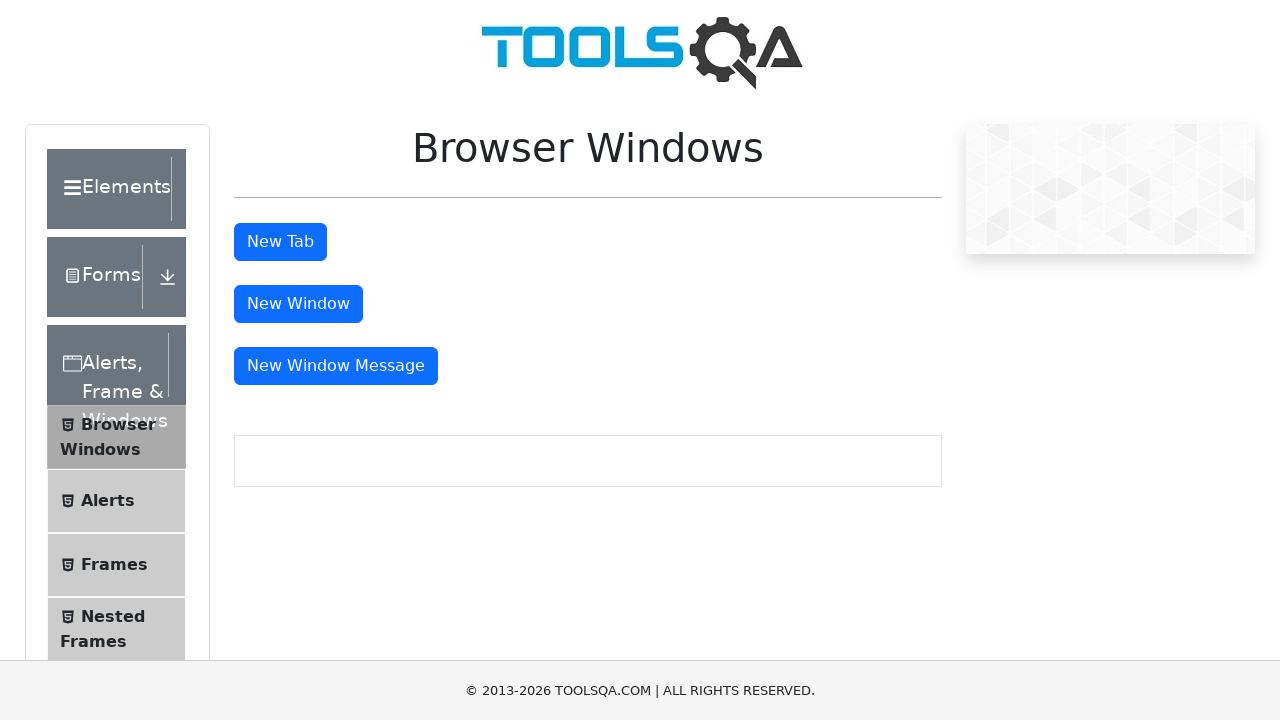